Navigates to a practice page, clicks a link with a mathematically calculated text value, then fills out a form with name, last name, city, and country fields before submitting.

Starting URL: http://suninjuly.github.io/find_link_text

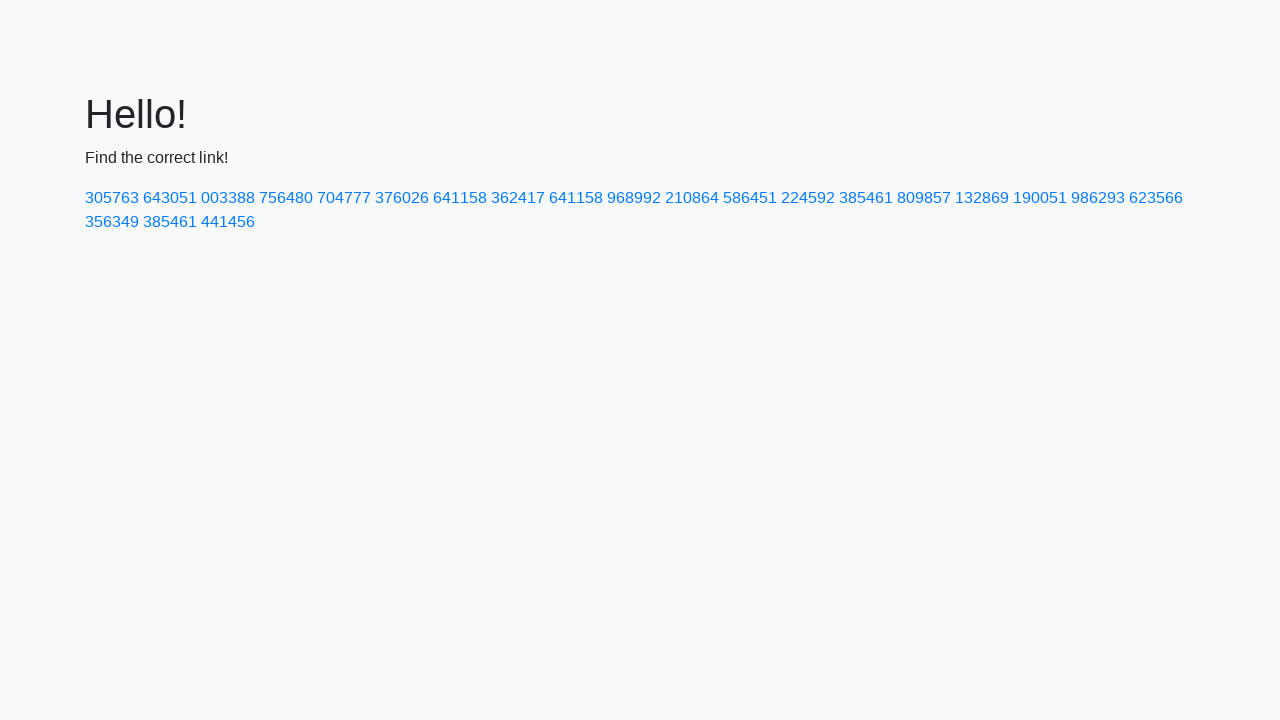

Navigated to practice page
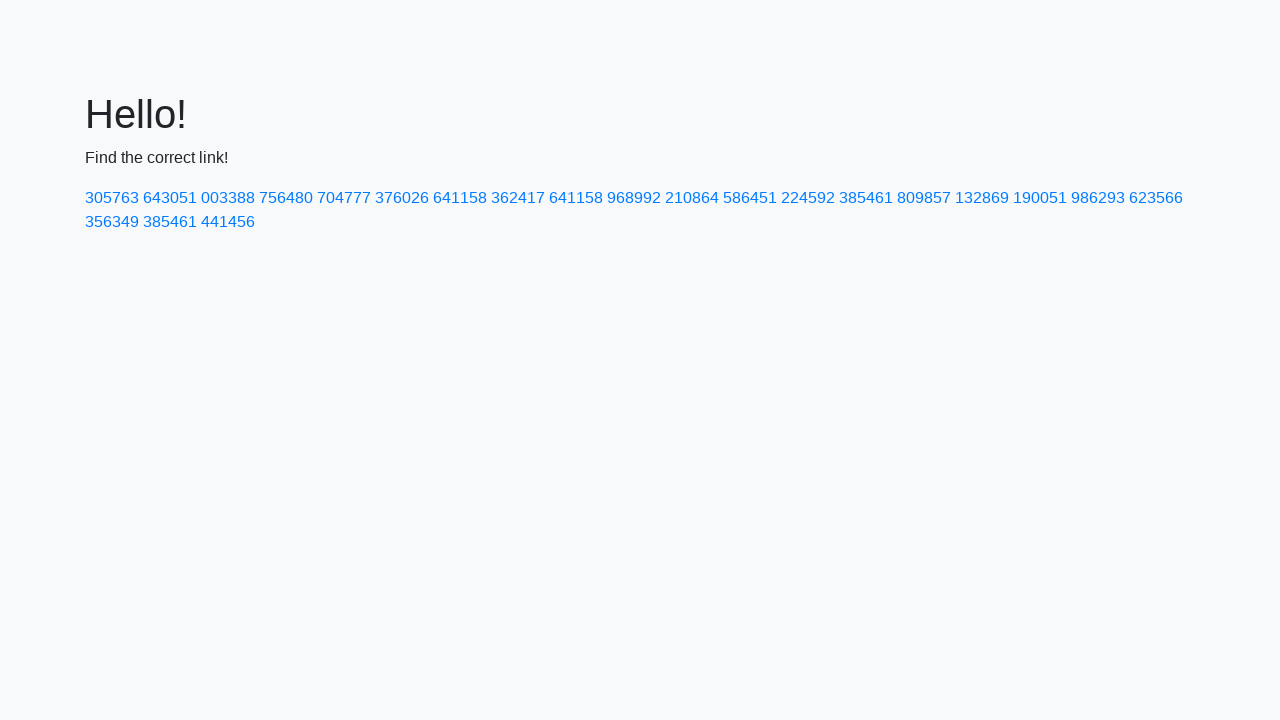

Clicked link with calculated text value 224592 at (808, 198) on a:text('224592')
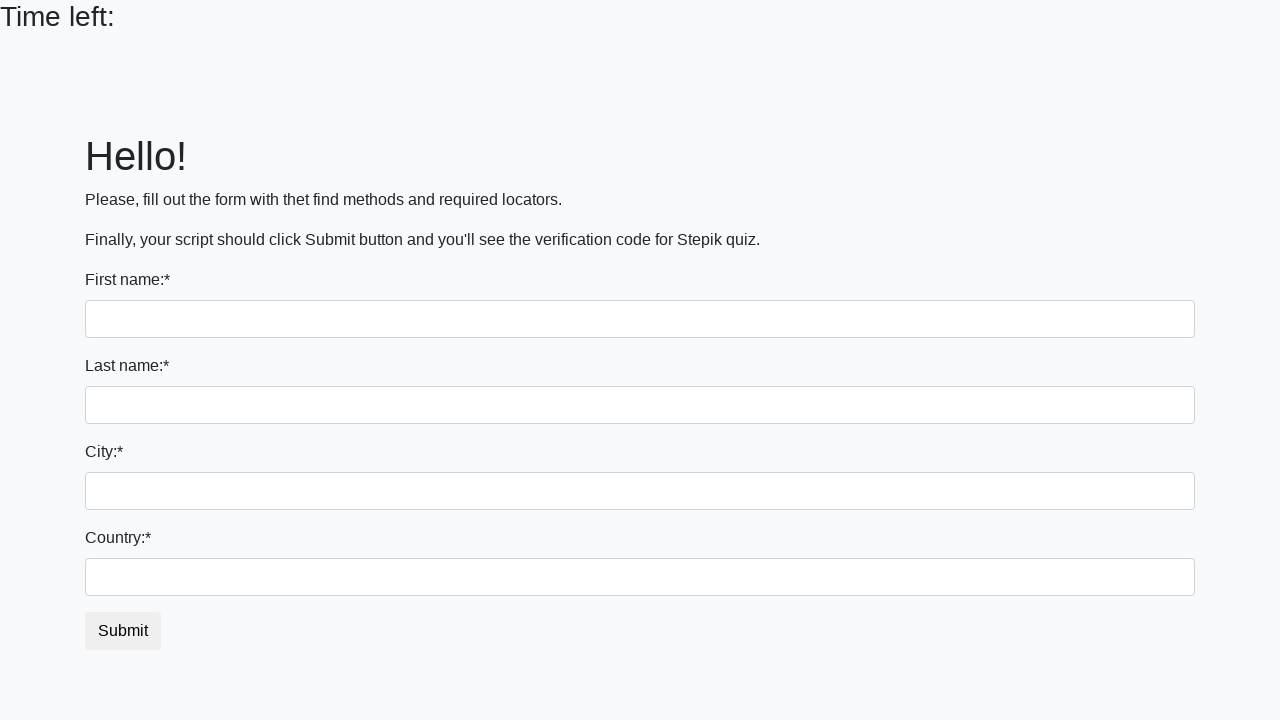

Filled first name field with 'Ivan' on input
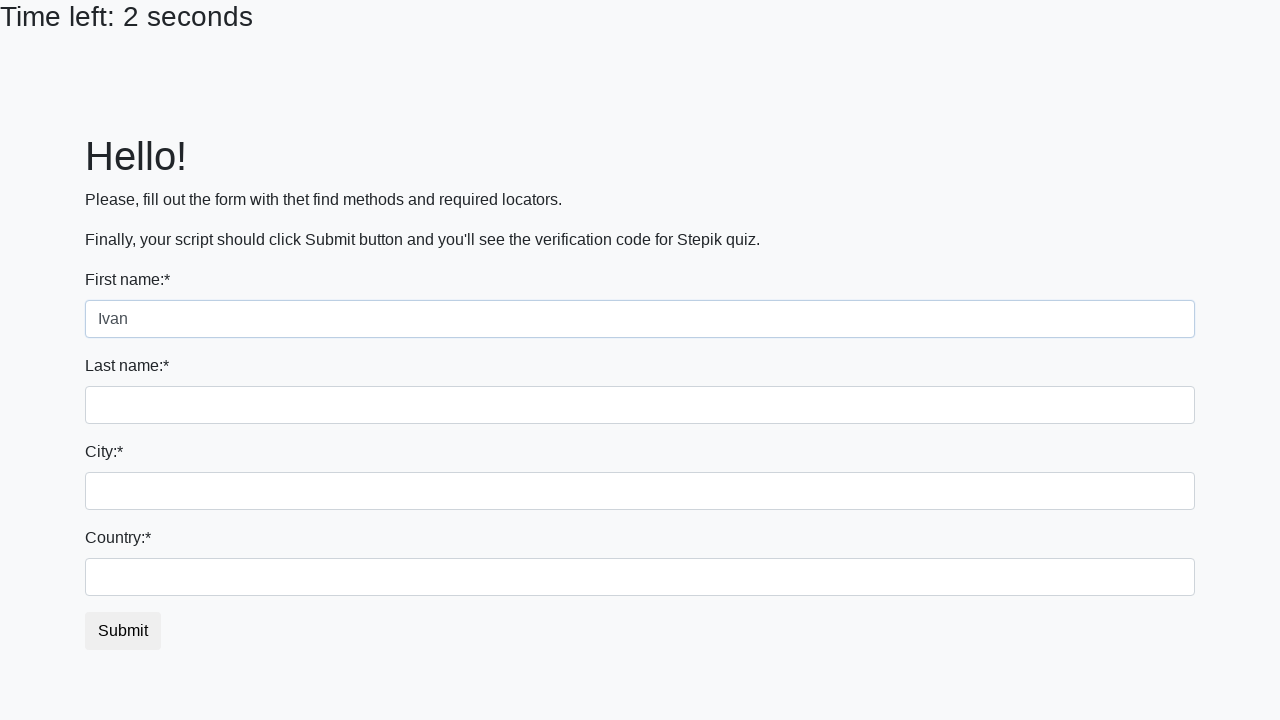

Filled last name field with 'Petrov' on input[name='last_name']
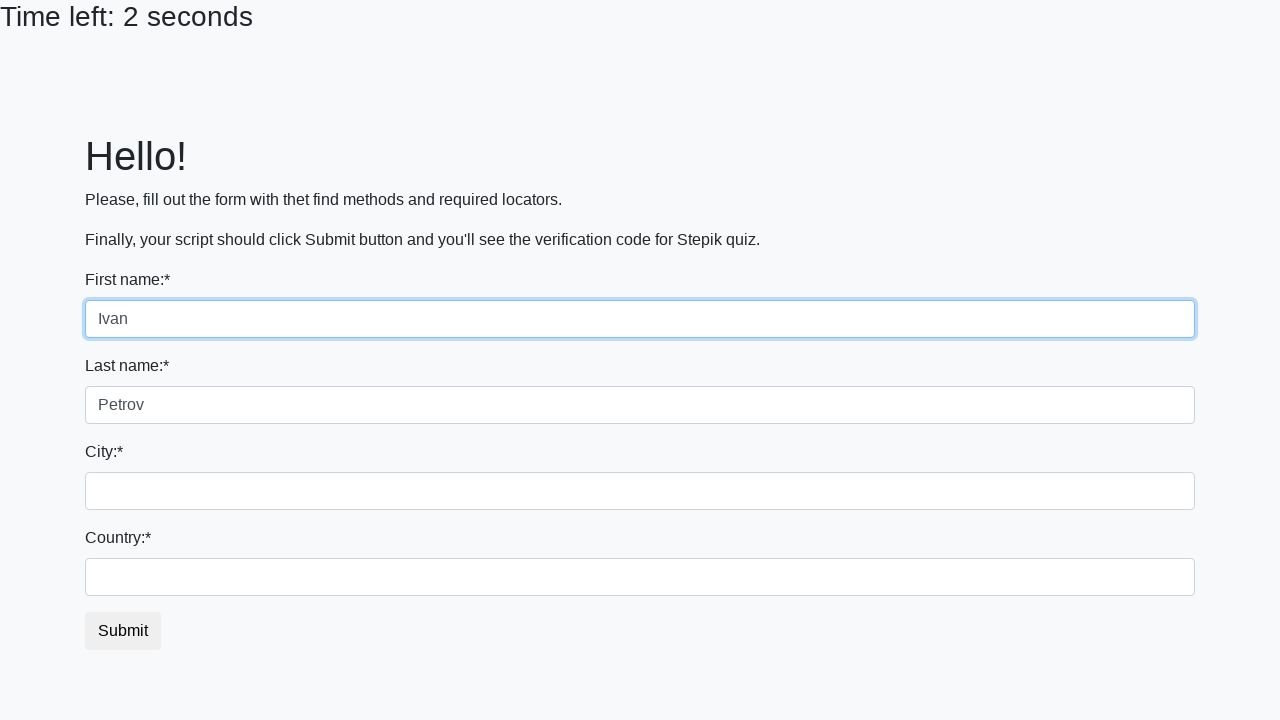

Filled city field with 'Smolensk' on .city
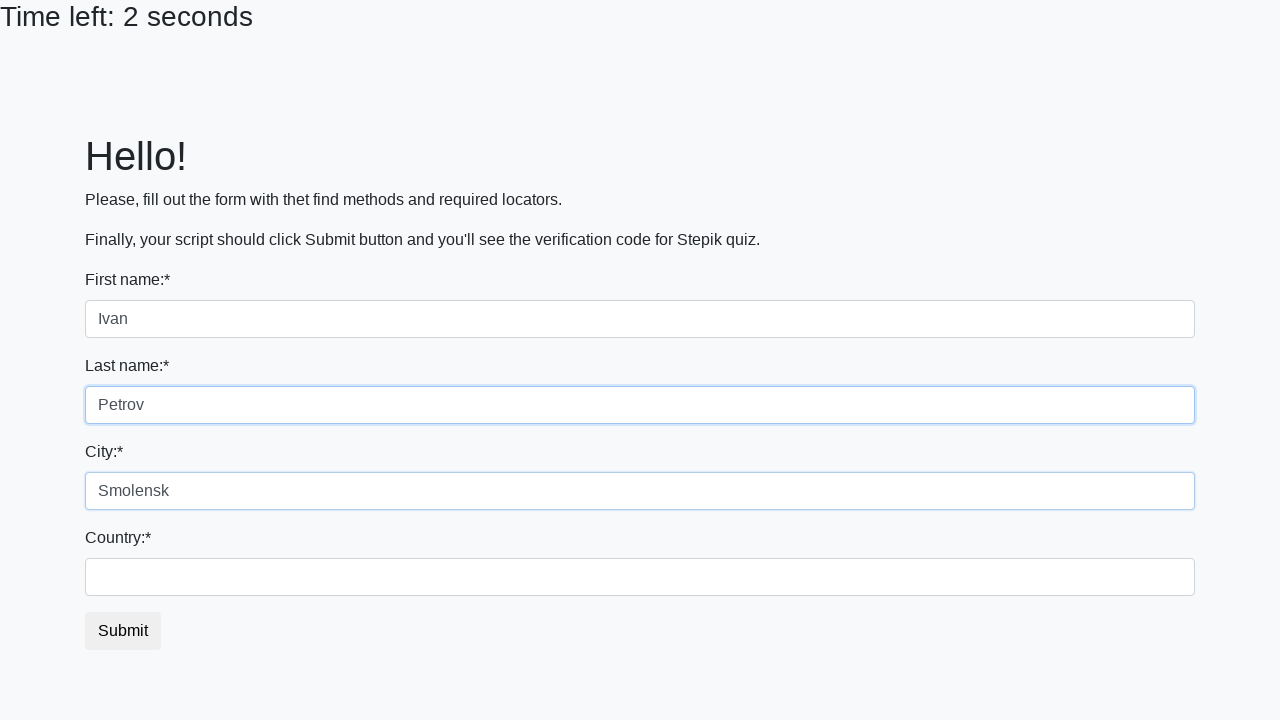

Filled country field with 'Russia' on #country
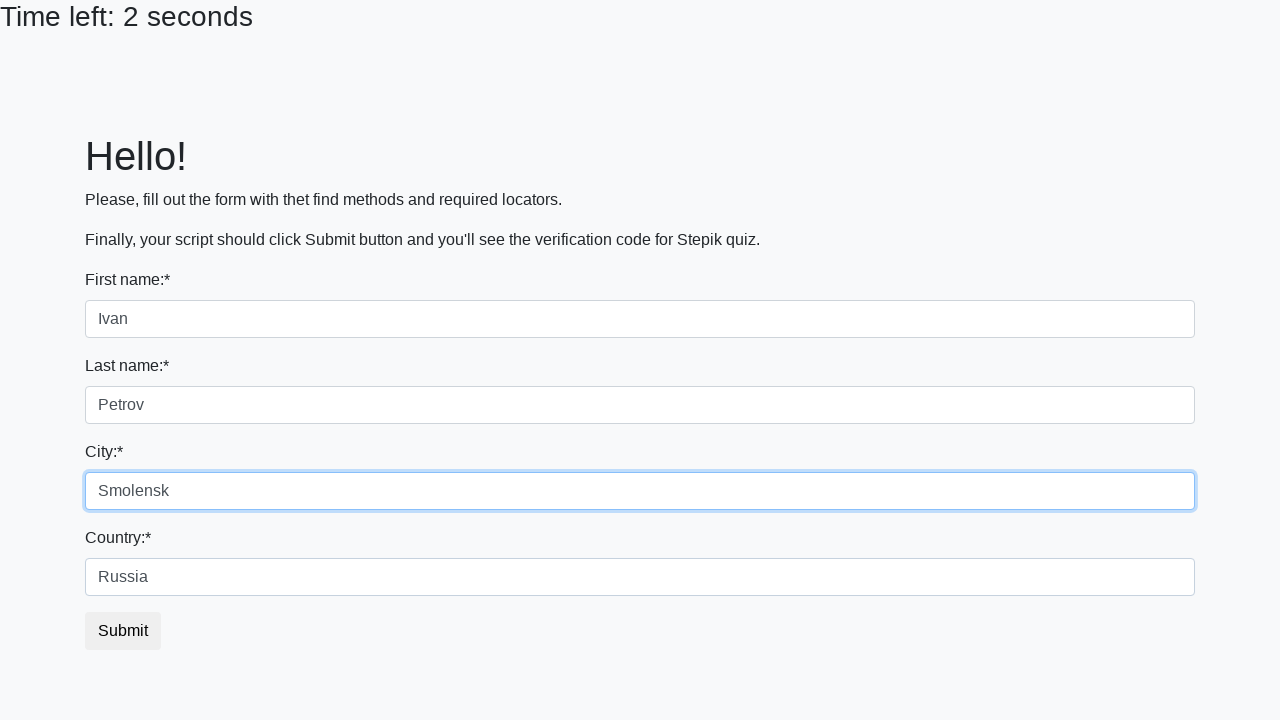

Clicked submit button to complete form submission at (123, 631) on button.btn
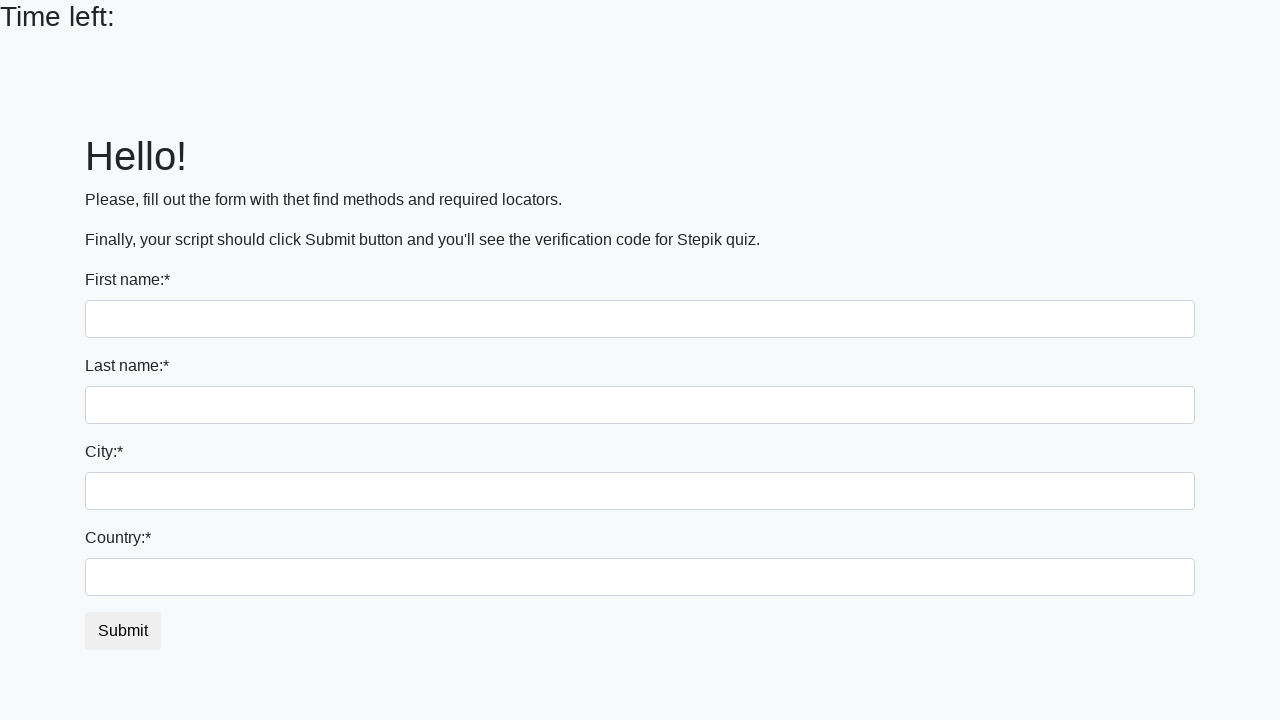

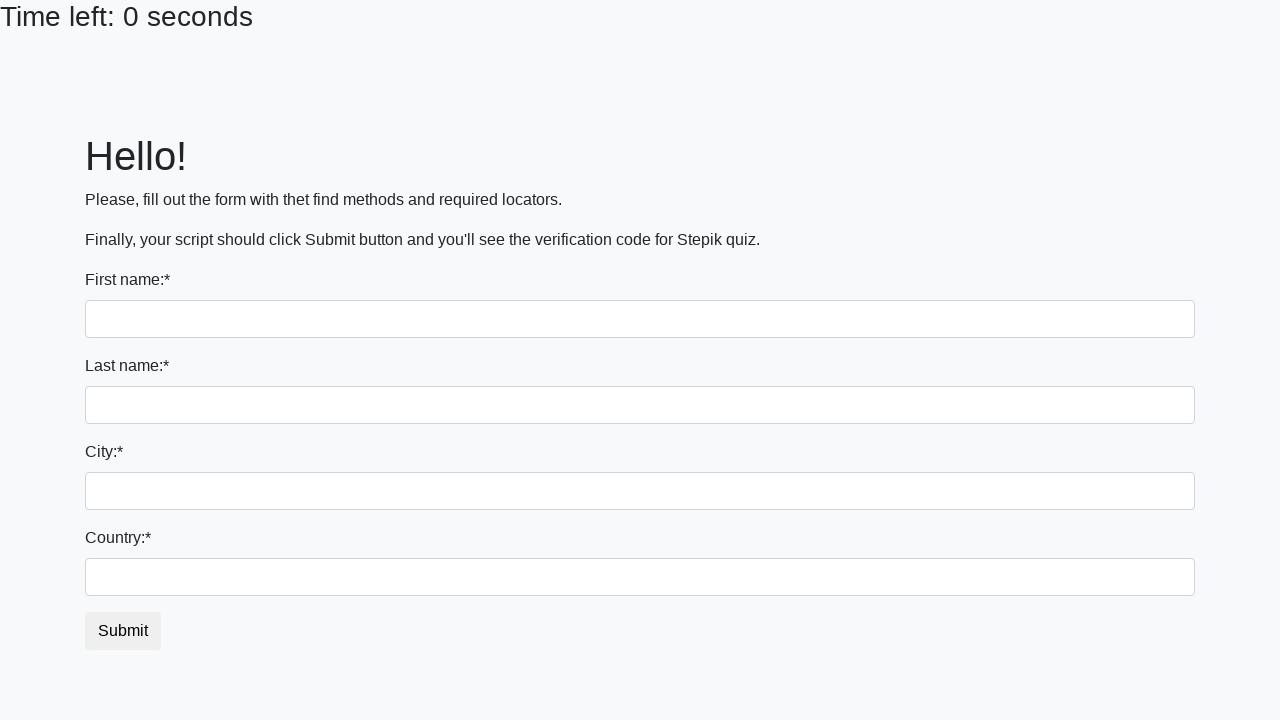